Tests city selection dropdown by selecting Chennai (MAA) as origin and Gorakhpur (GOP) as destination from Indian cities

Starting URL: https://rahulshettyacademy.com/dropdownsPractise/

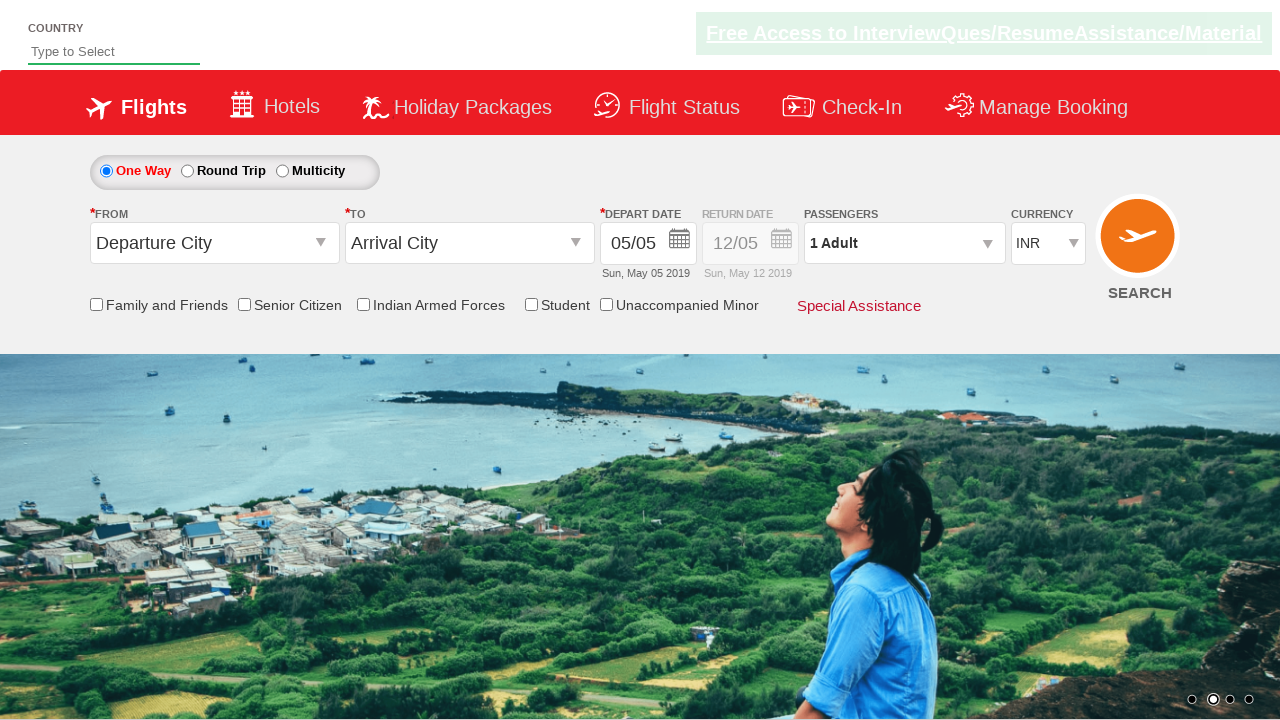

Clicked origin station dropdown at (214, 243) on #ctl00_mainContent_ddl_originStation1_CTXT
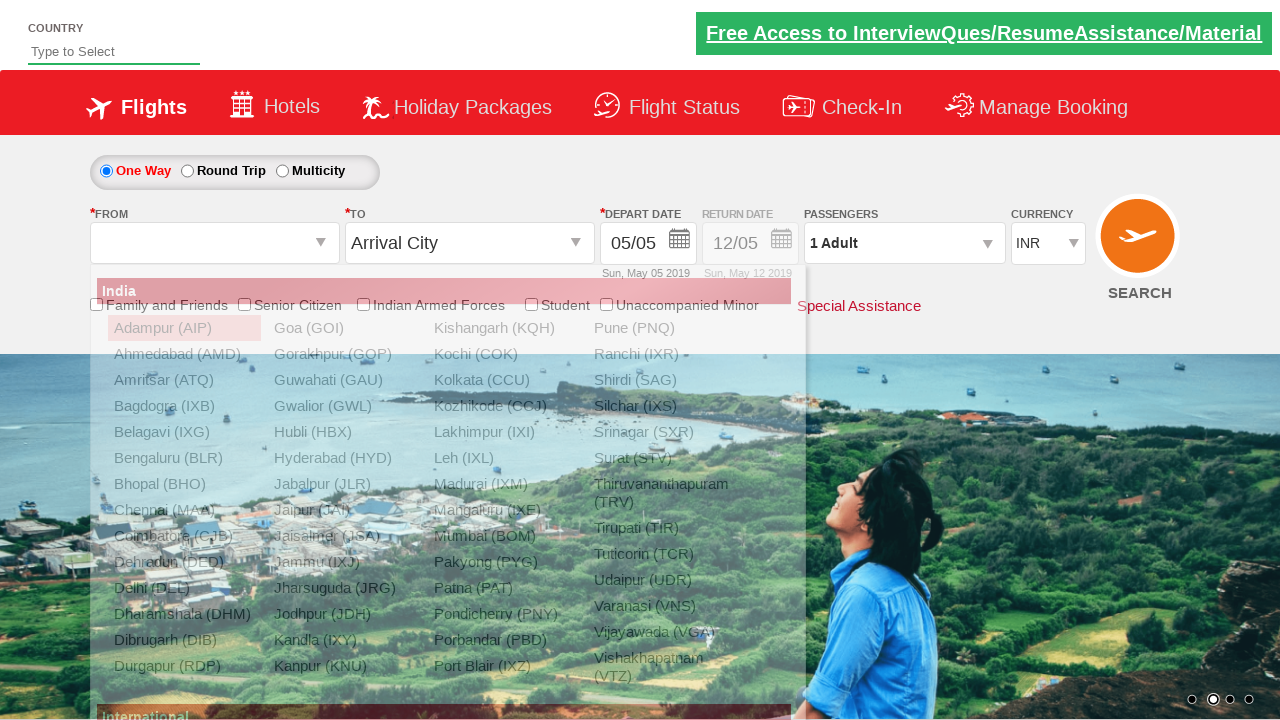

Dropdown options became visible
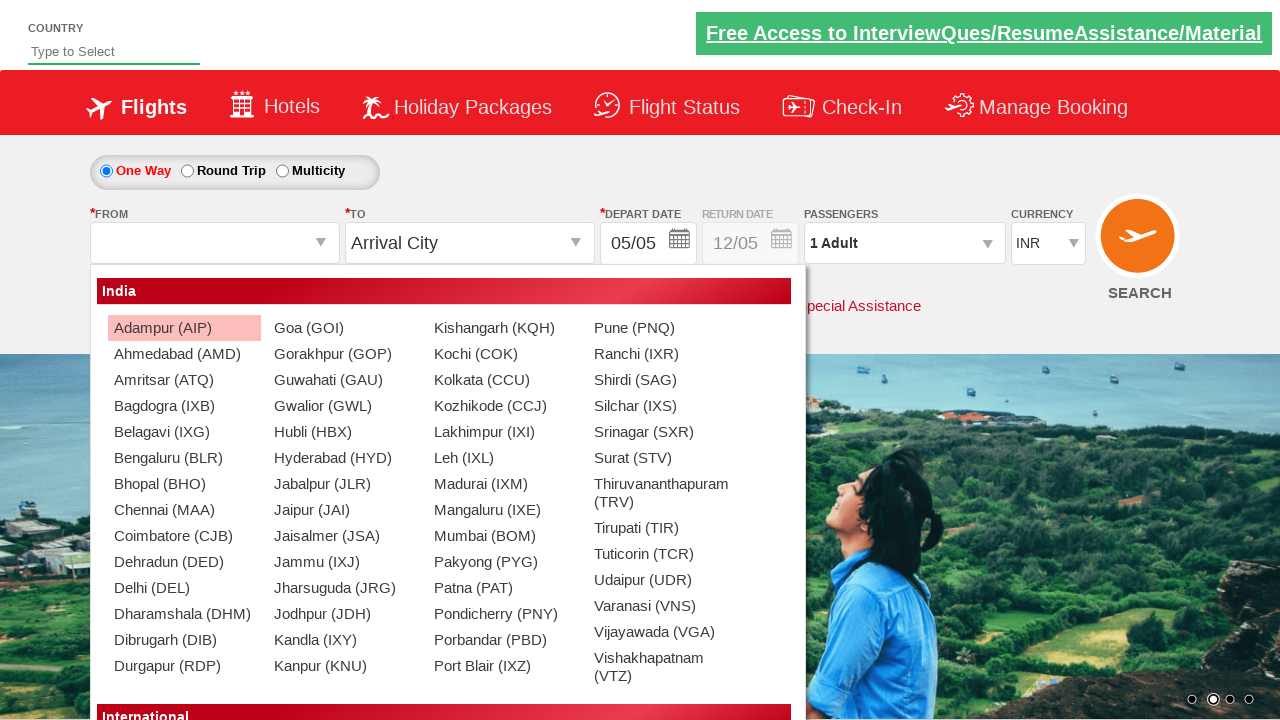

Selected Chennai (MAA) as origin city at (184, 510) on div[id*='originStation'] ul li a >> nth=7
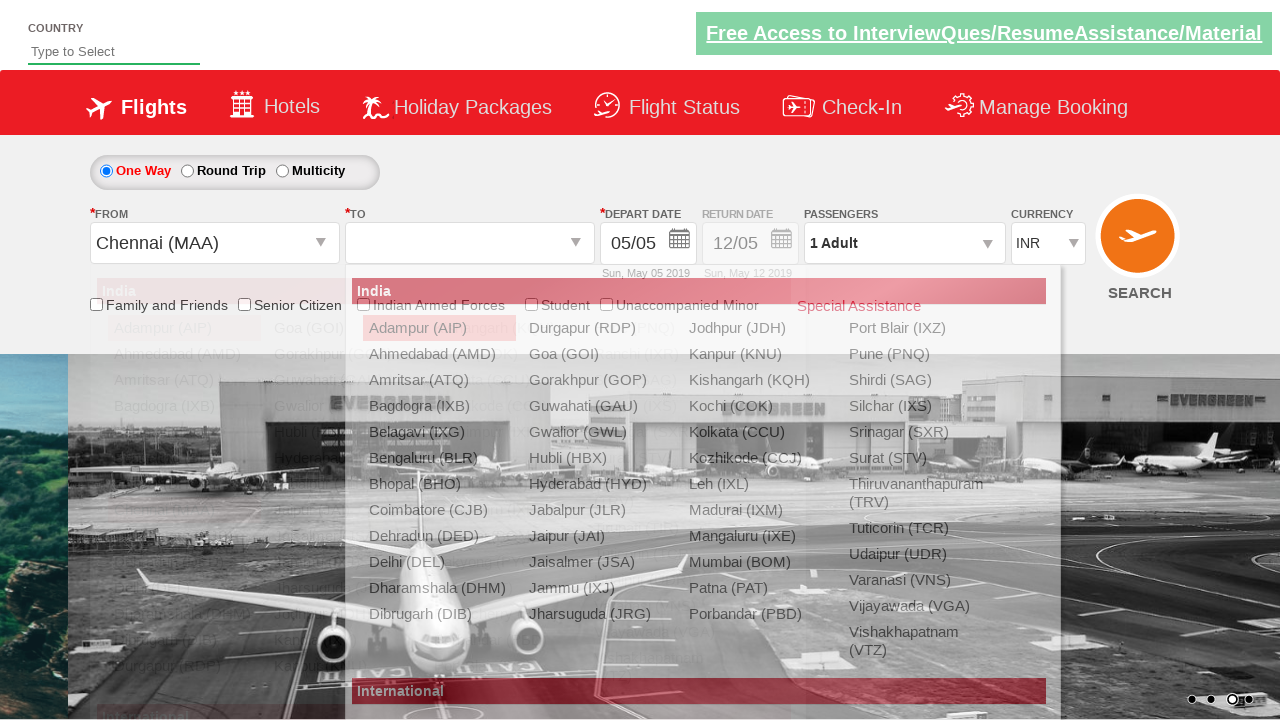

Waited for destination dropdown to be active
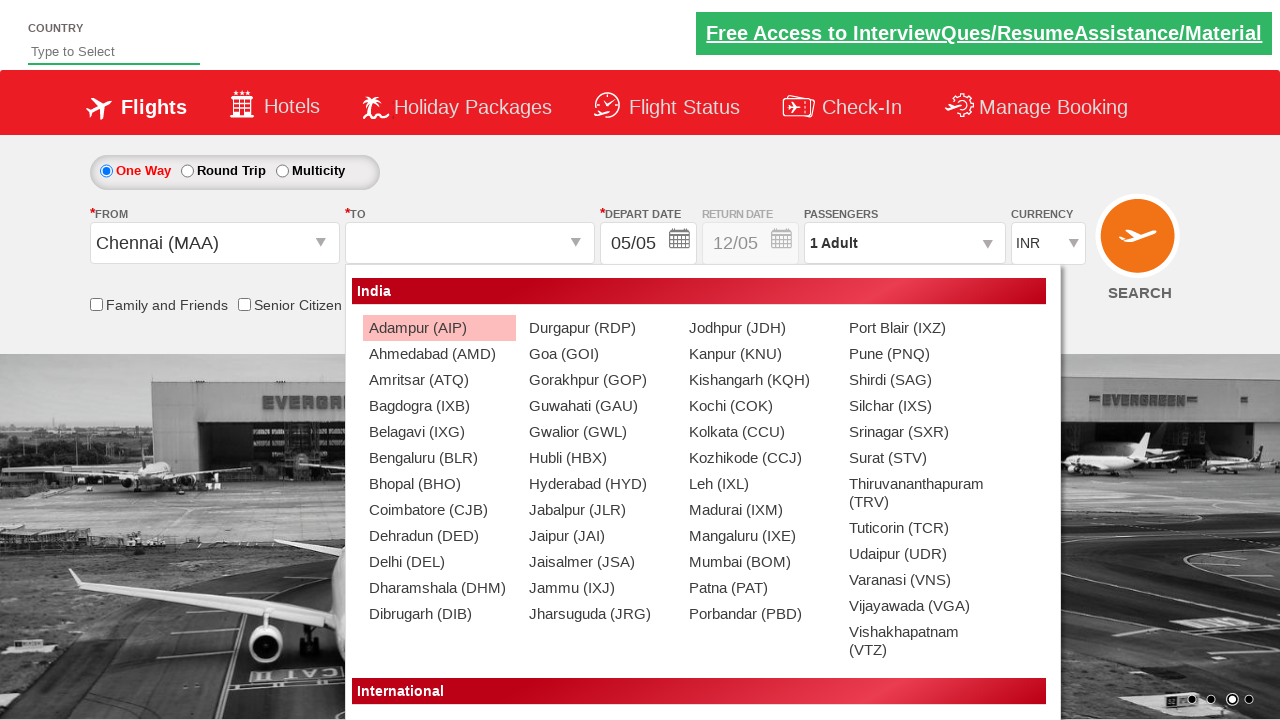

Selected Gorakhpur (GOP) as destination city at (599, 380) on div[id*='destinationStation'] ul li a >> nth=14
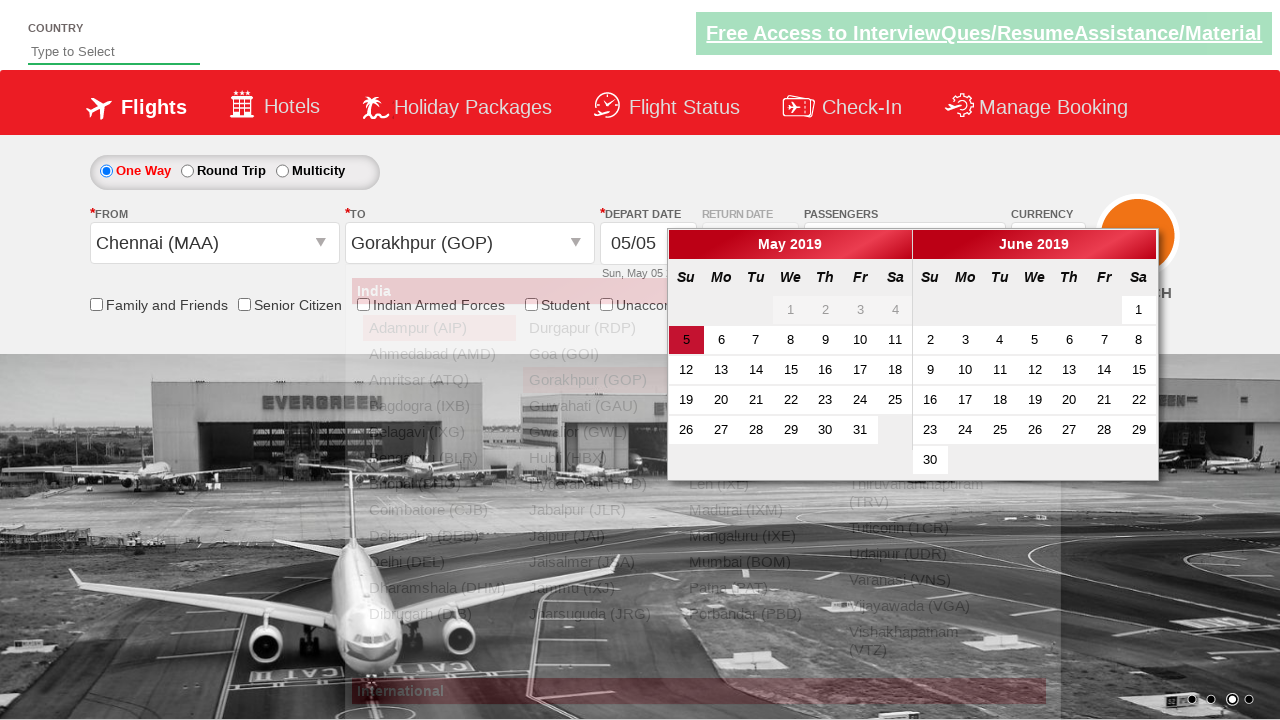

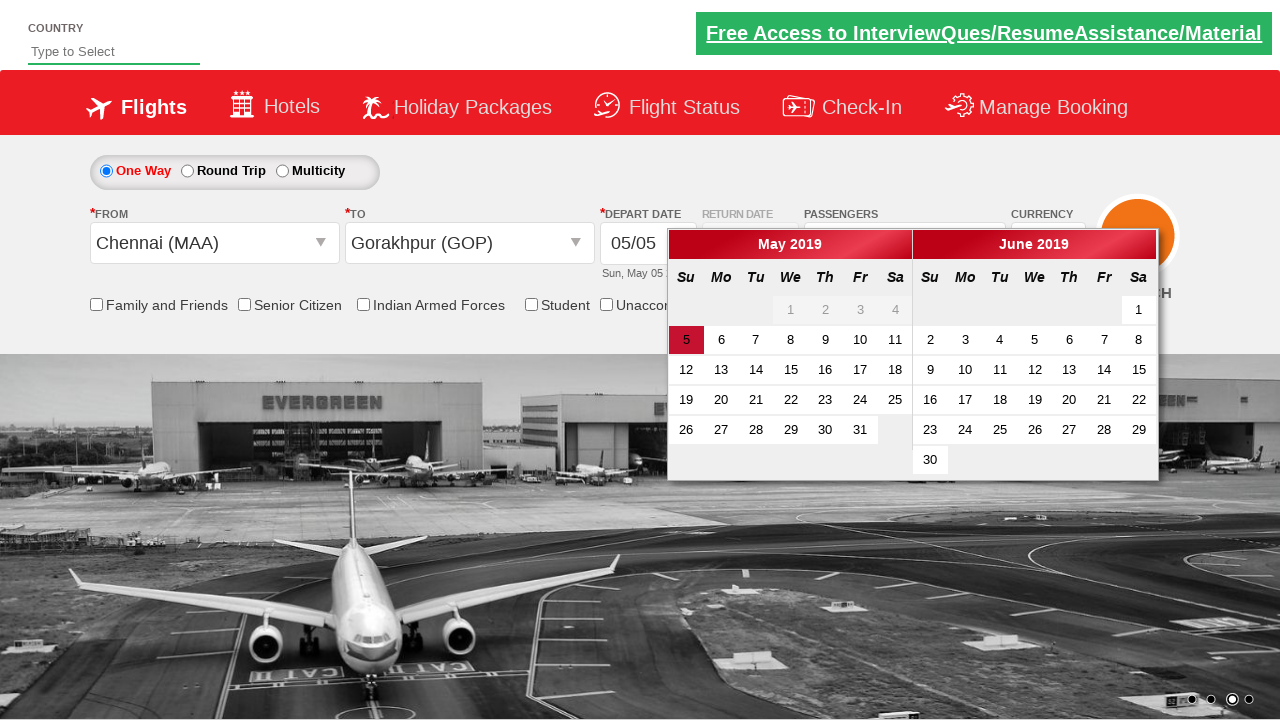